Tests window handling functionality by navigating to a page that opens a new window, switching between parent and child windows, and verifying text content in each window

Starting URL: https://the-internet.herokuapp.com/

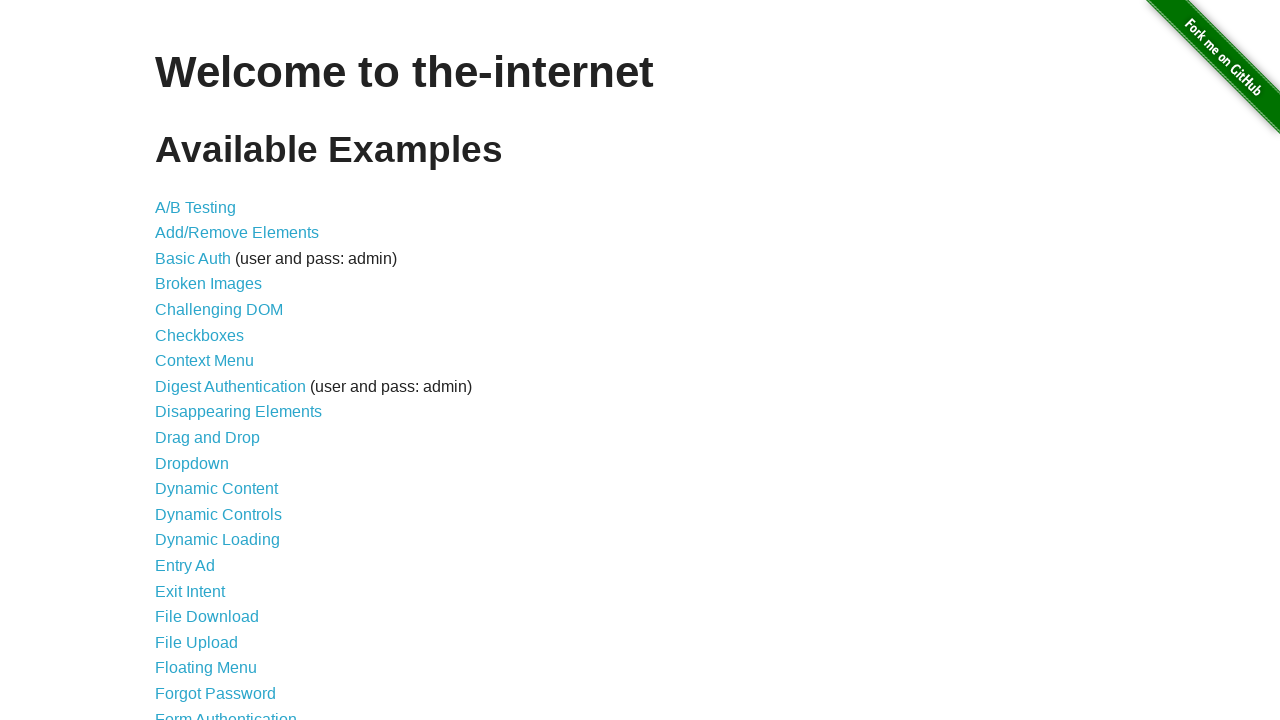

Clicked on Windows link to navigate to window handling test page at (218, 369) on a[href='/windows']
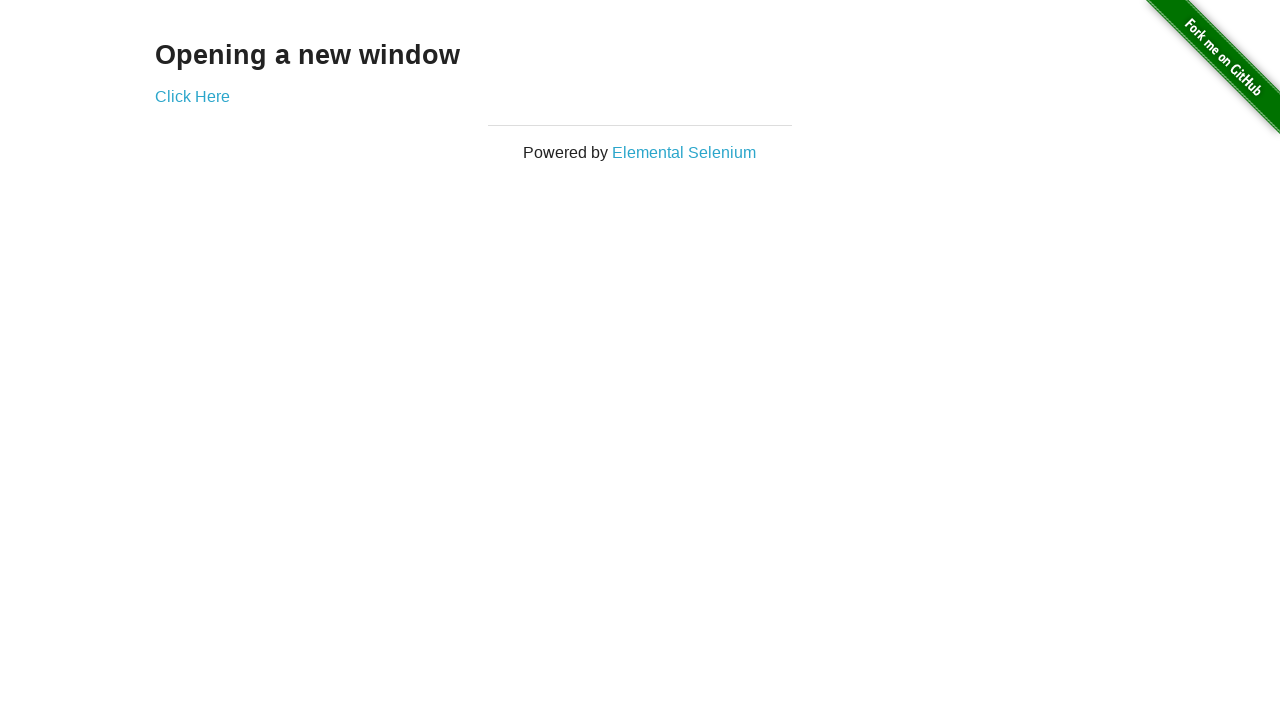

Clicked link to open new window and captured new page at (192, 96) on a[href='/windows/new']
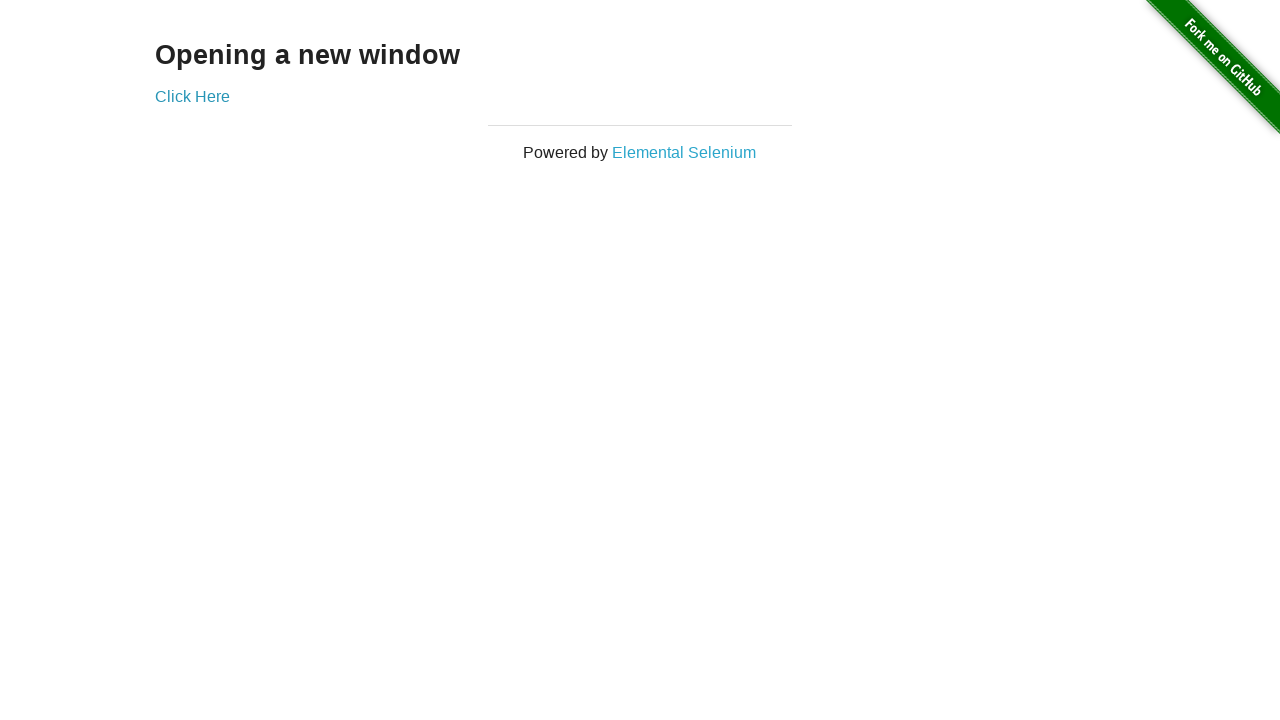

Waited for new window page to load completely
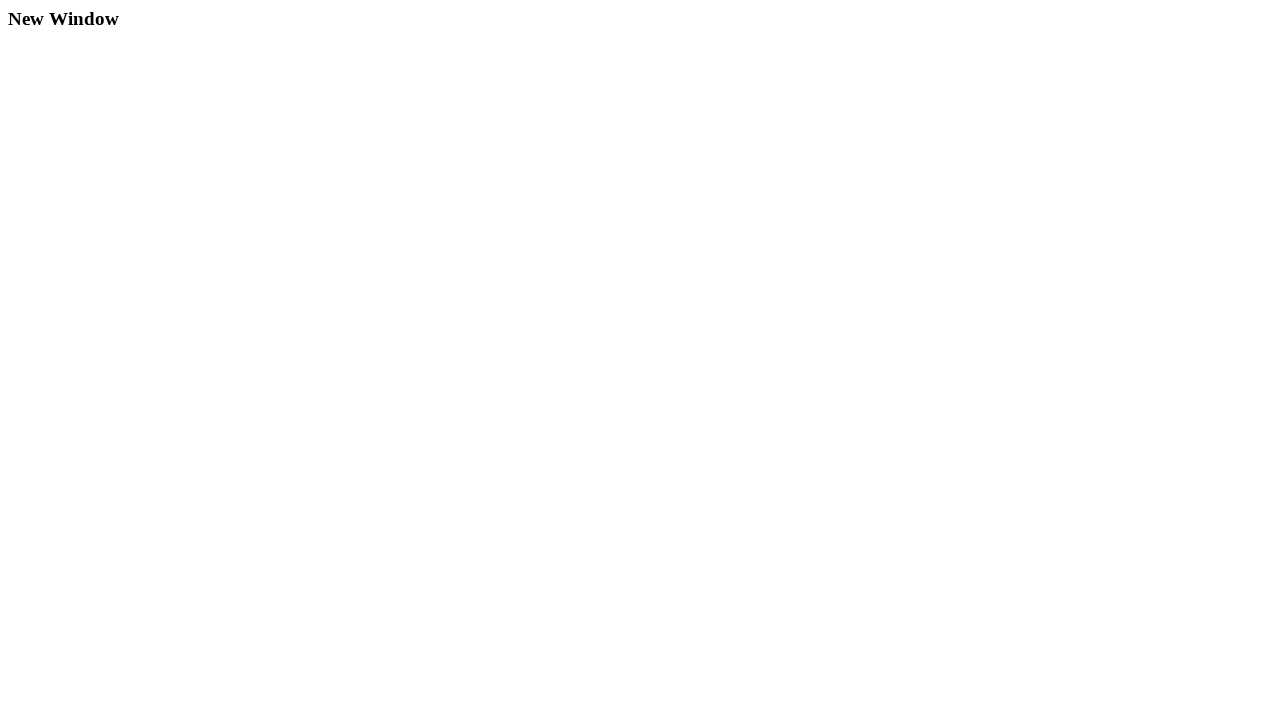

Verified 'New Window' text found in child window heading
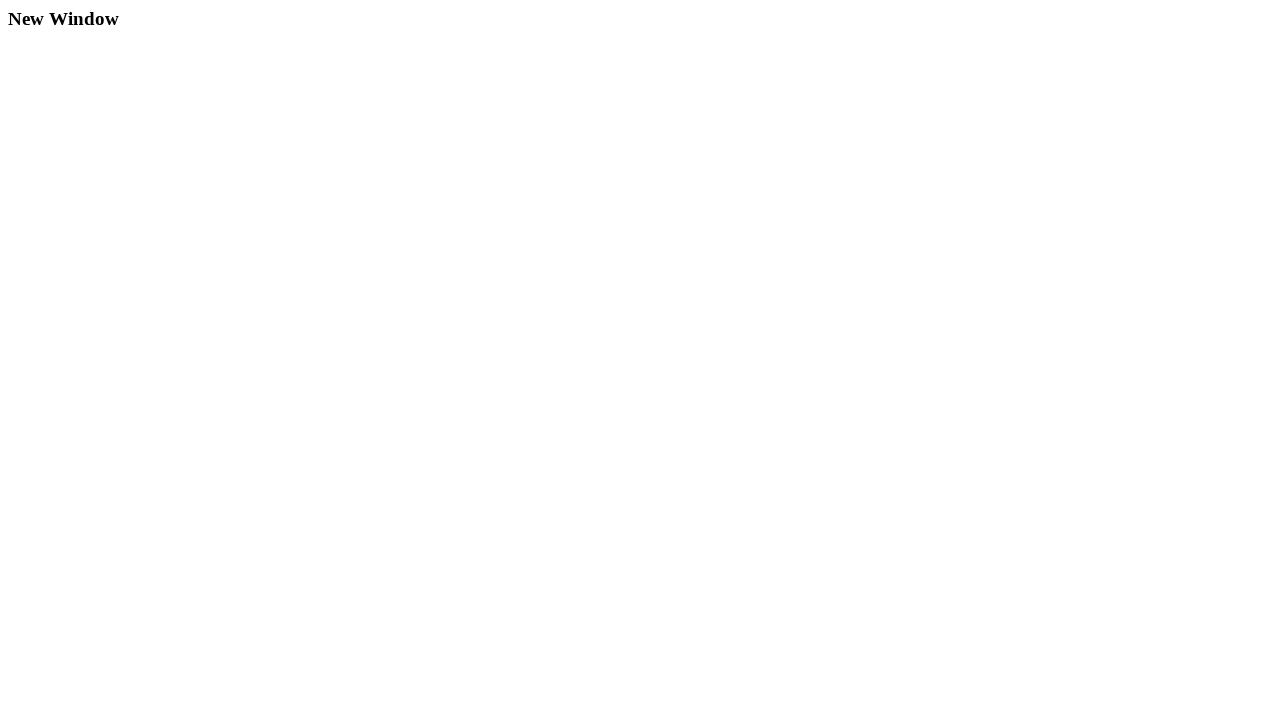

Verified 'Opening a new window' text found in parent window heading
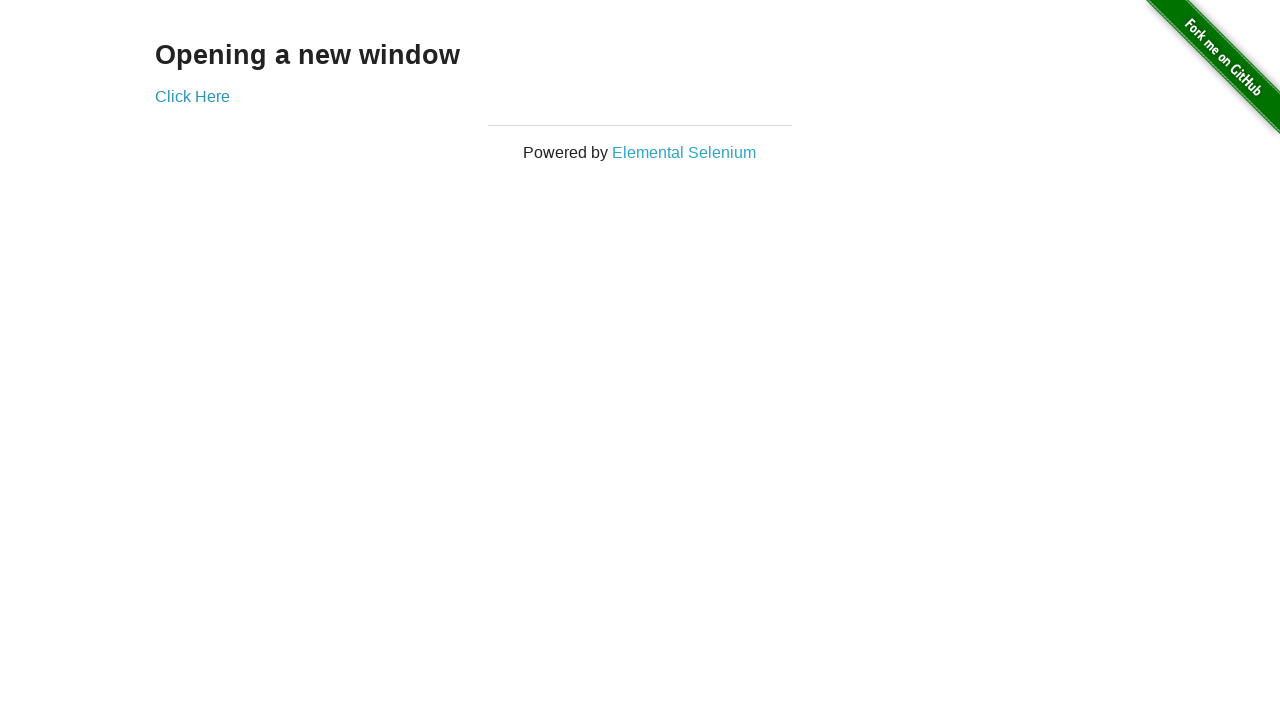

Closed the child window
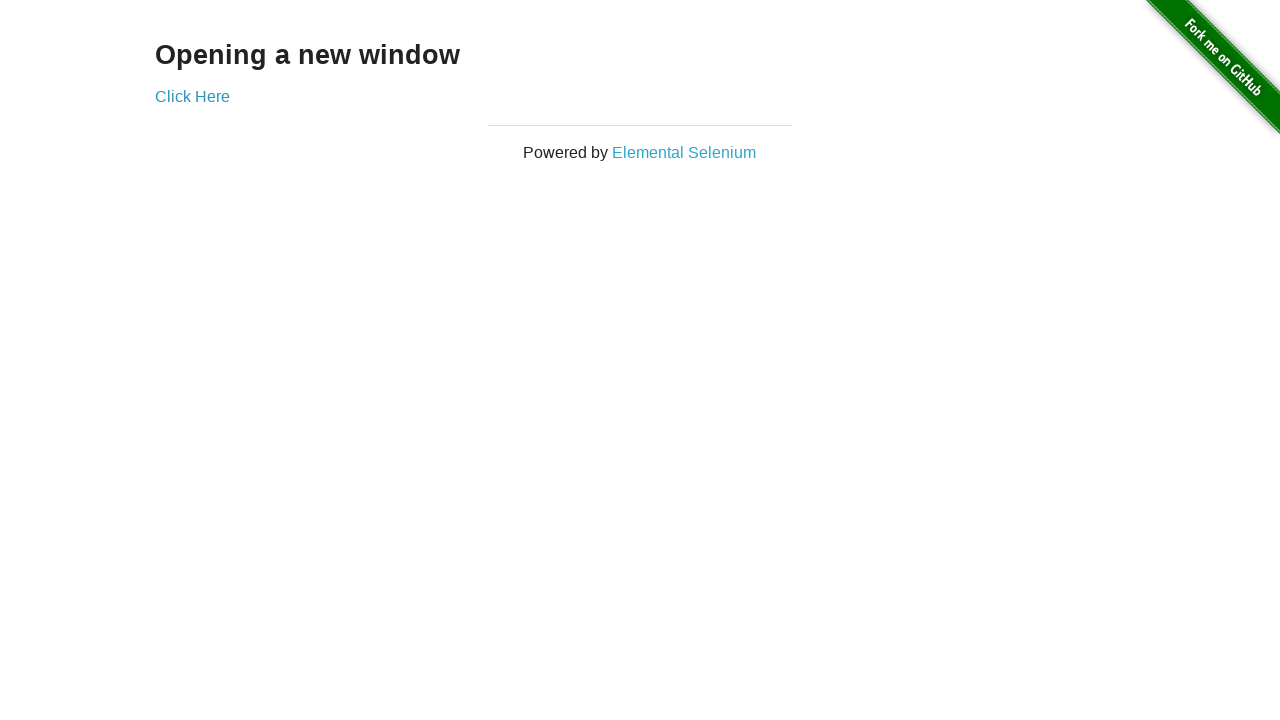

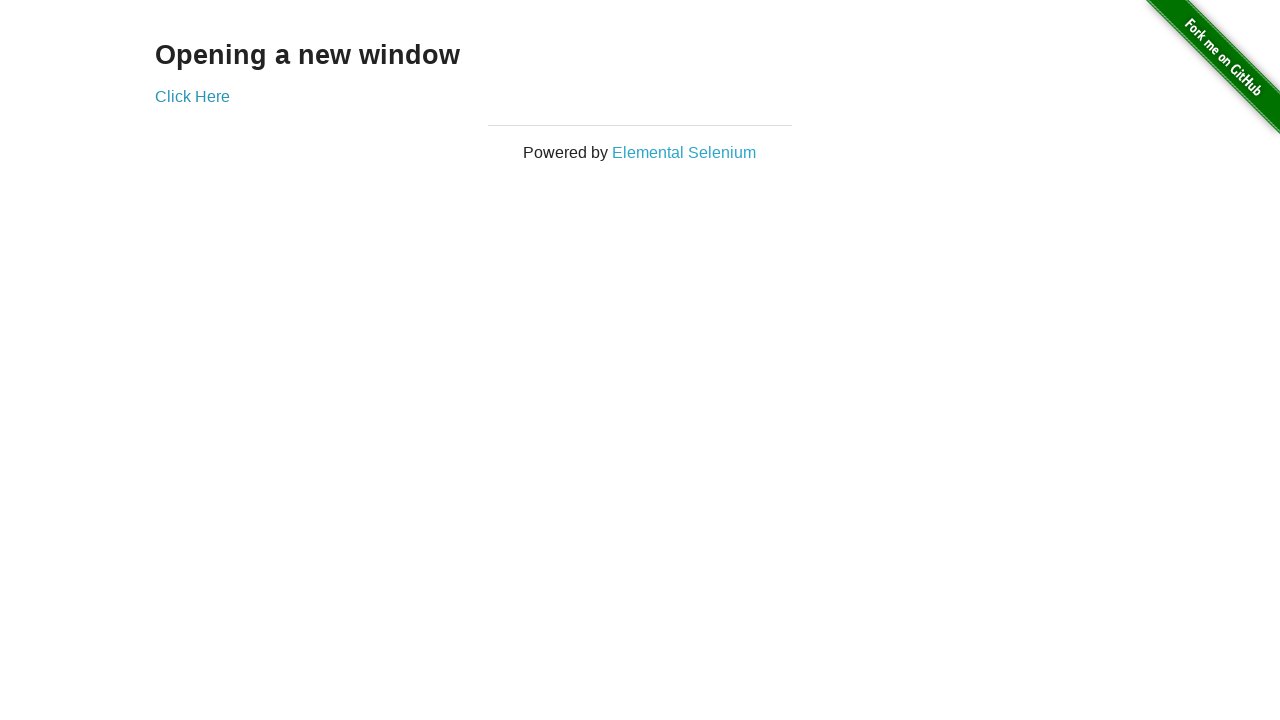